Tests JavaScript confirmation alert handling by clicking a button to trigger an alert, accepting it, and verifying the result message displays correctly.

Starting URL: http://the-internet.herokuapp.com/javascript_alerts

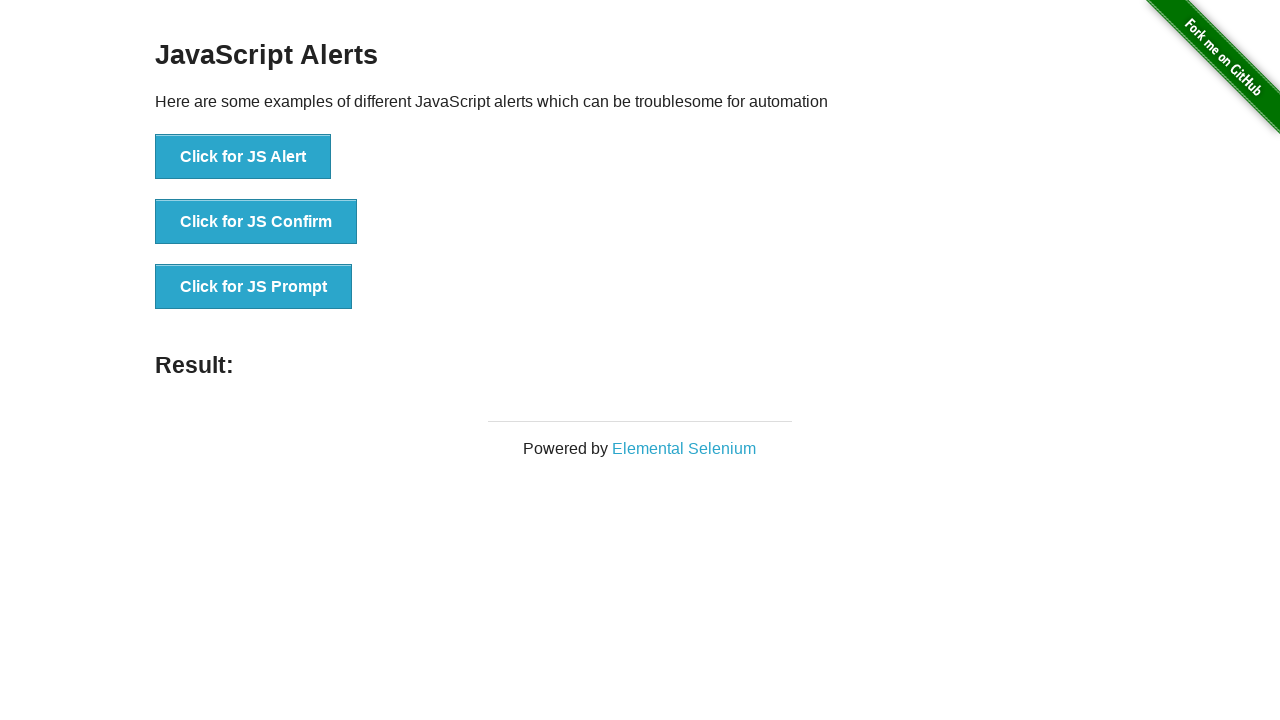

Set up dialog handler to accept confirmation alert
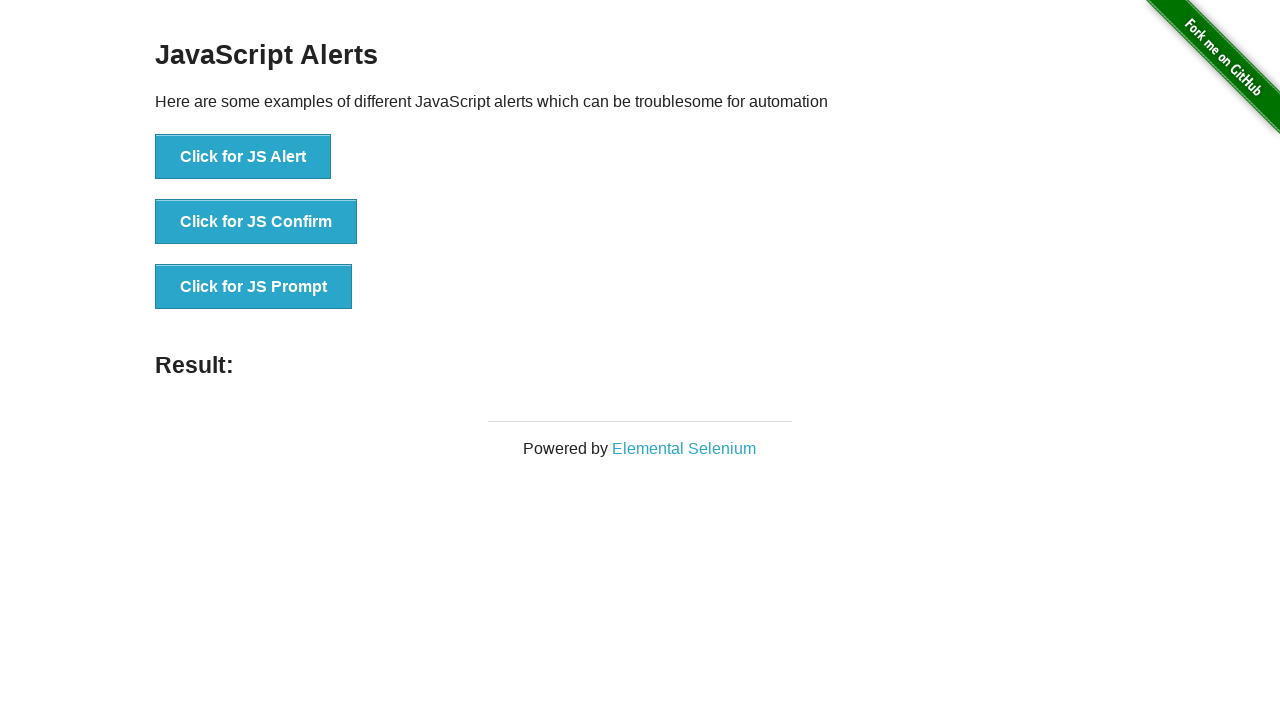

Clicked button to trigger JavaScript confirmation alert at (256, 222) on ul > li:nth-child(2) > button
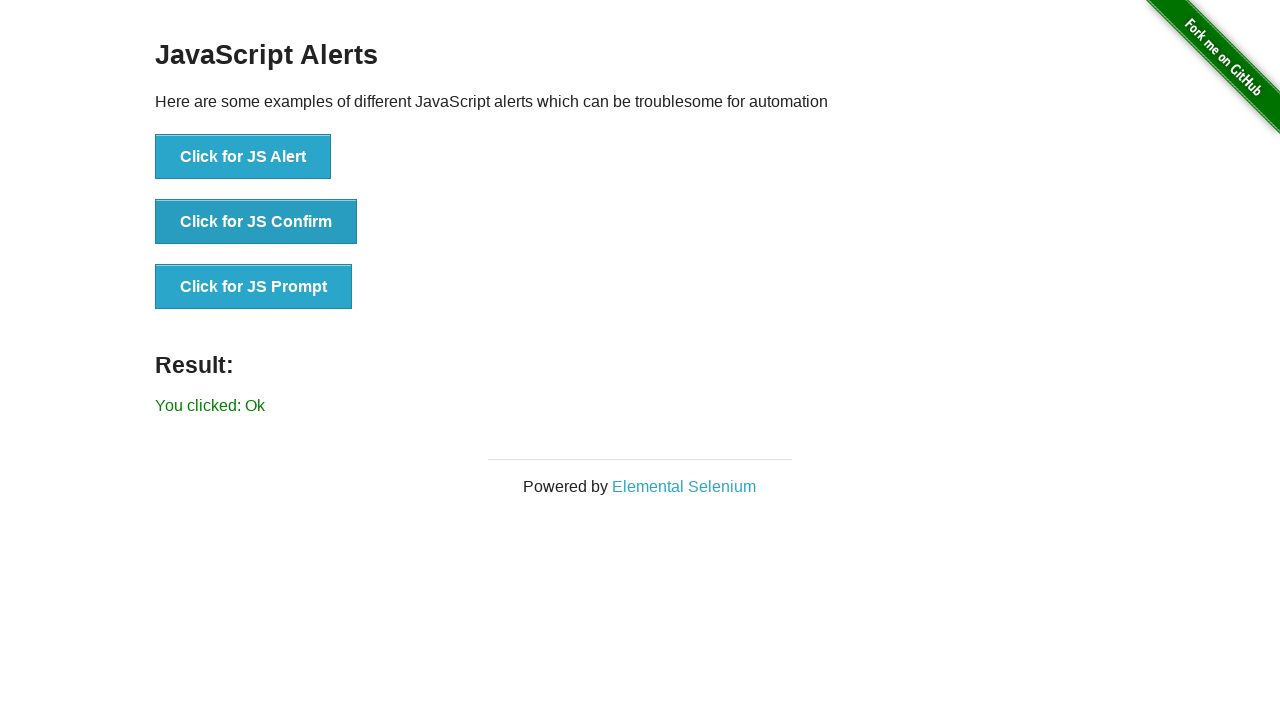

Result message element loaded
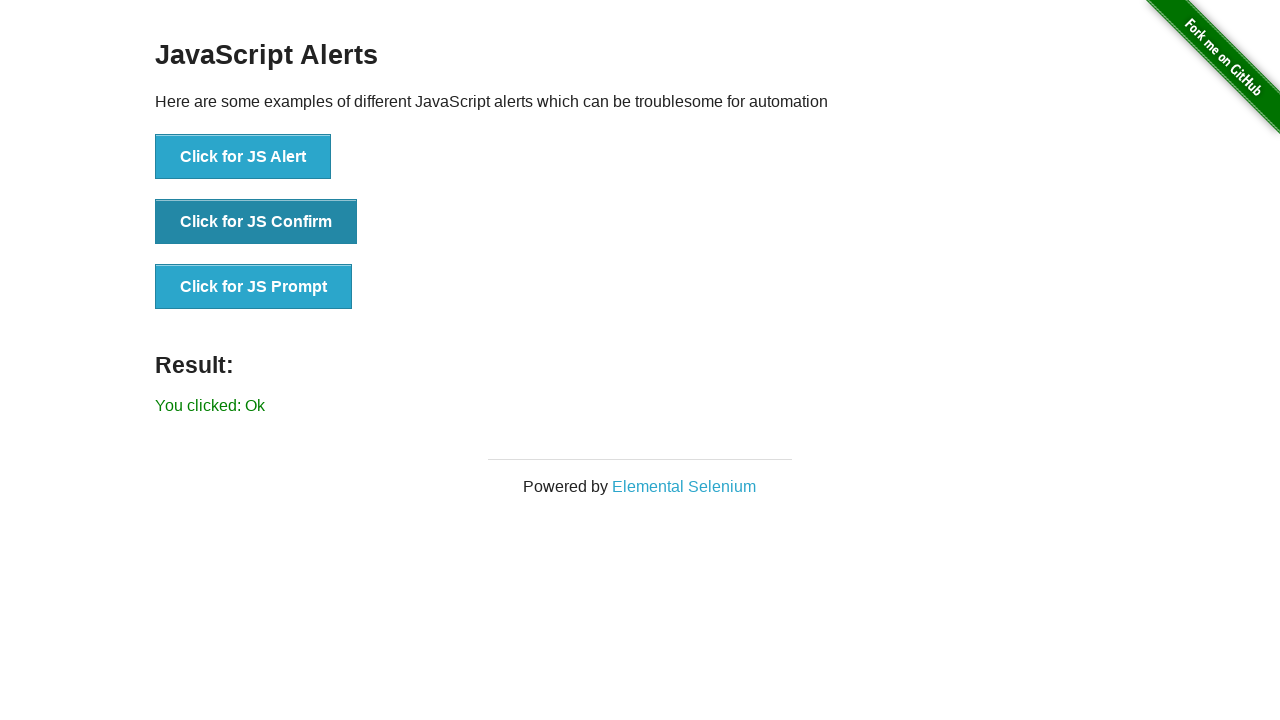

Retrieved result text: 'You clicked: Ok'
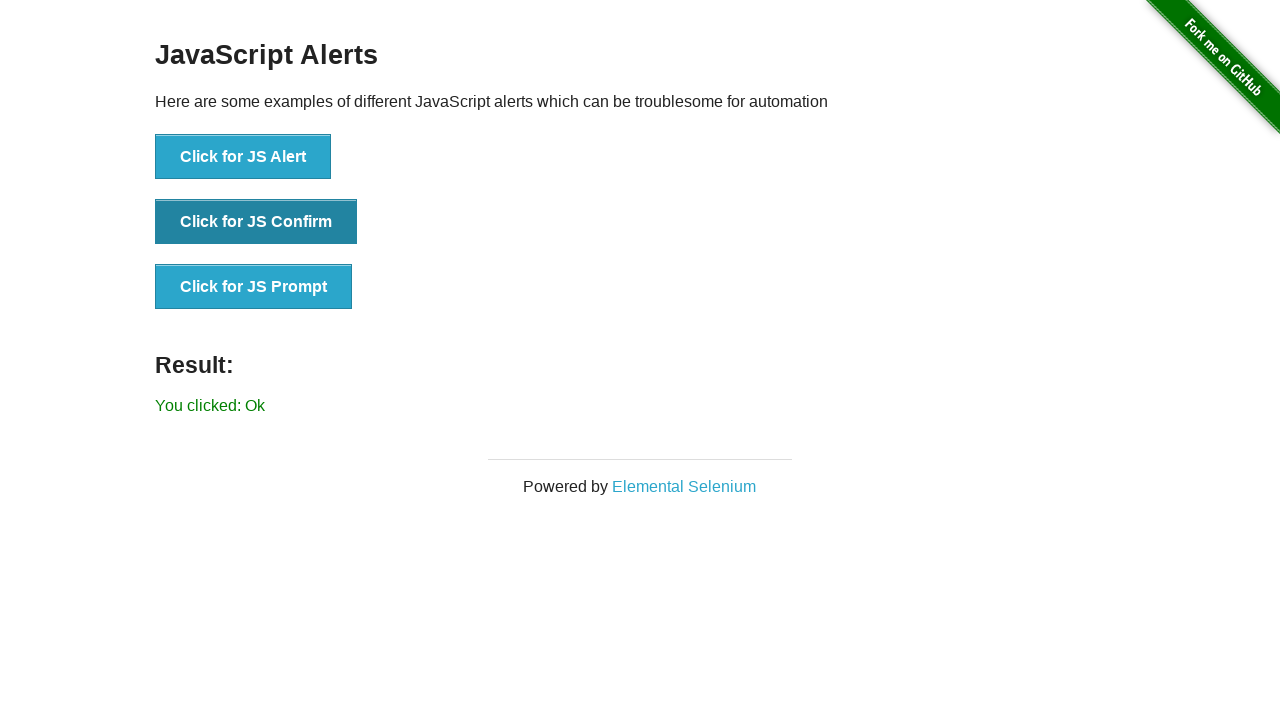

Verified result message displays 'You clicked: Ok'
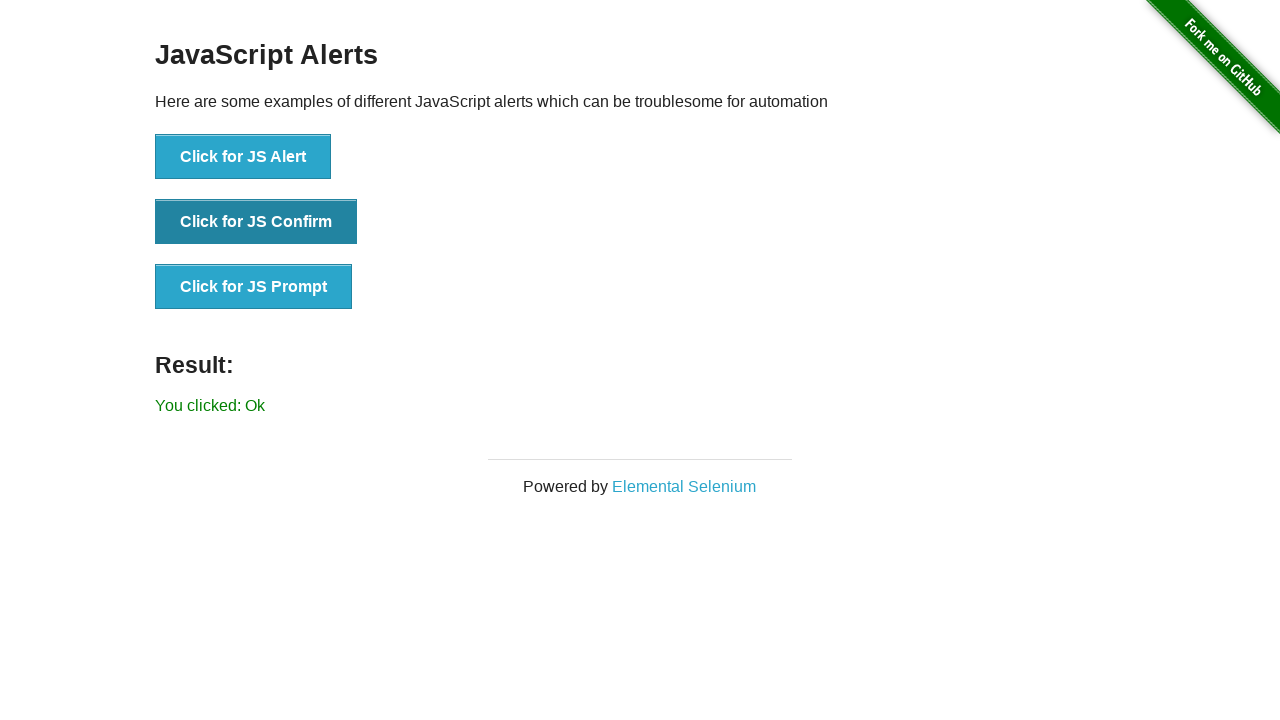

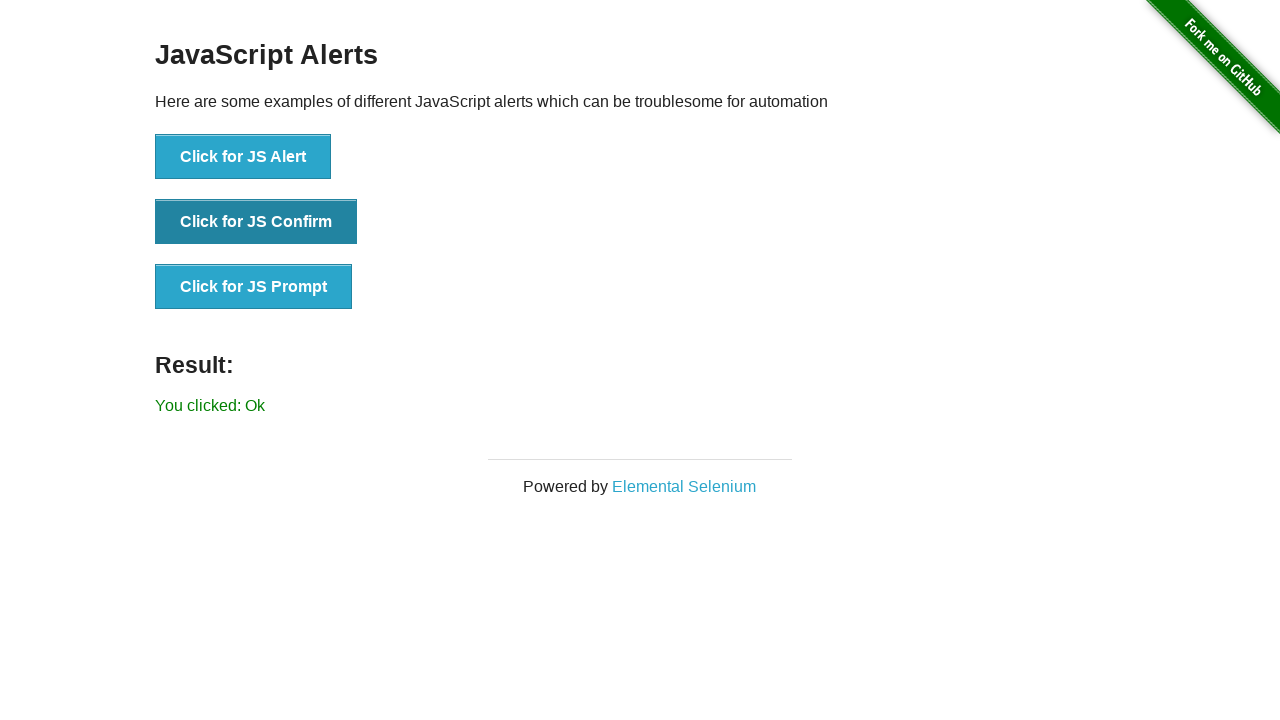